Tests removing a person from the list and then resetting the list to original state

Starting URL: https://kristinek.github.io/site/tasks/list_of_people

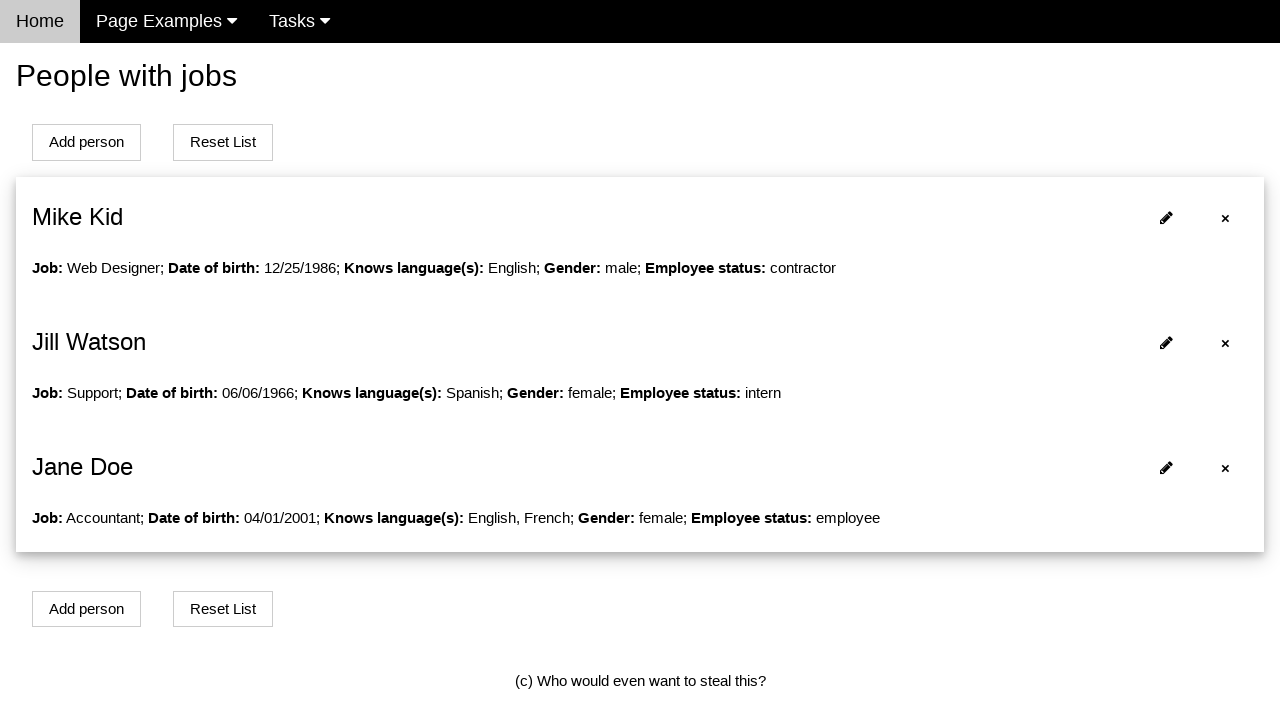

Clicked remove button for first person at (1226, 218) on xpath=//*[@id='person0']/span[1]
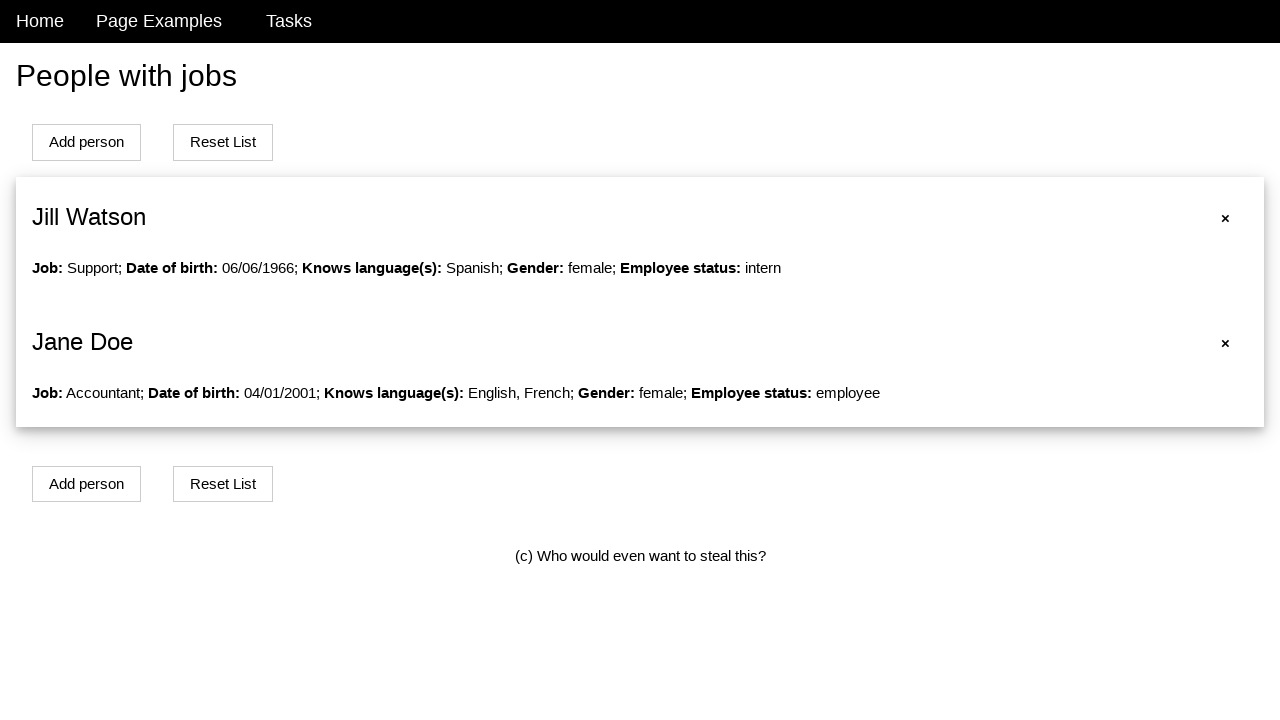

Clicked Reset List button to restore original list at (223, 142) on xpath=//button[contains(text(),'Reset List')]
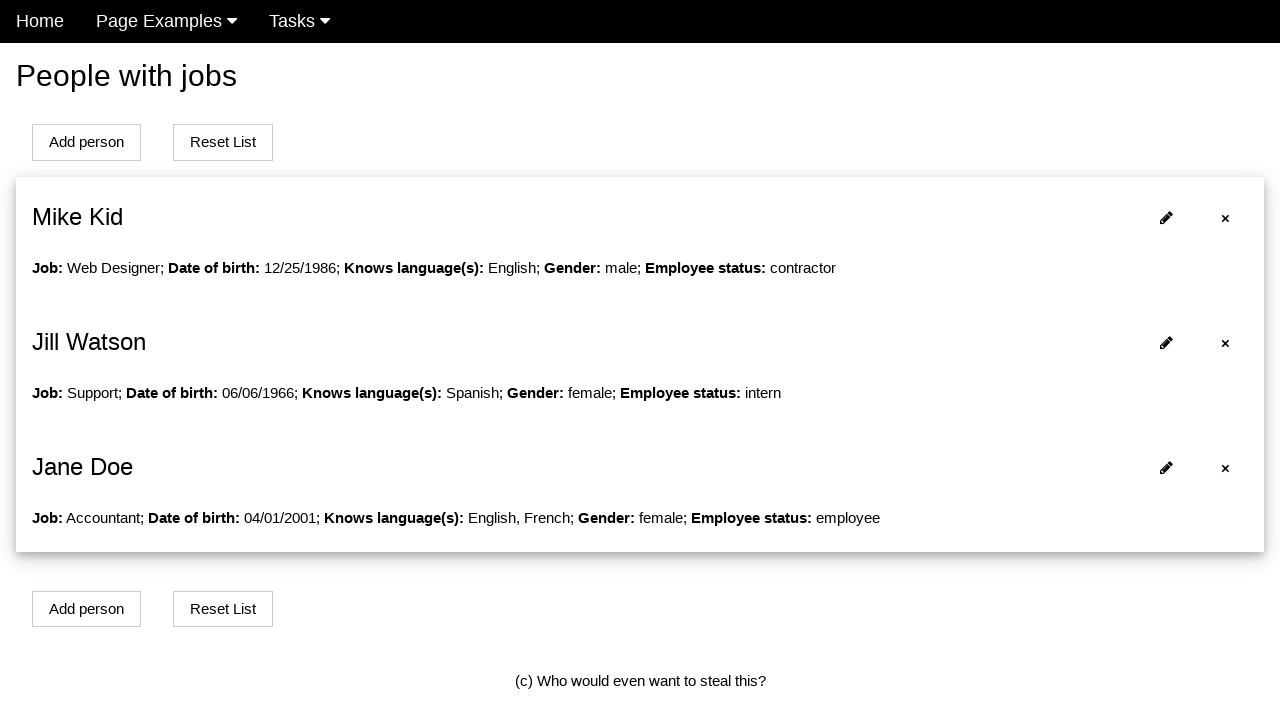

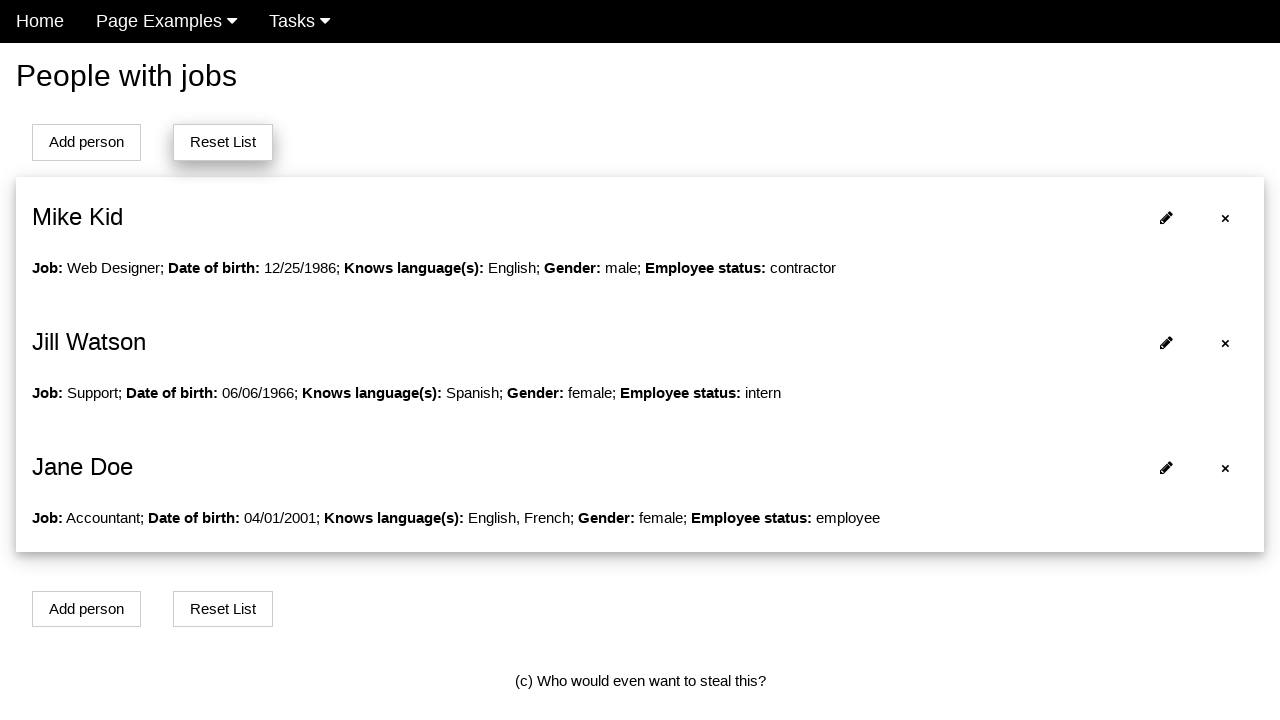